Tests clicking on a blue button (with class btn-primary) on the UI Testing Playground's class attribute challenge page, which tests handling dynamic class attributes.

Starting URL: http://uitestingplayground.com/classattr

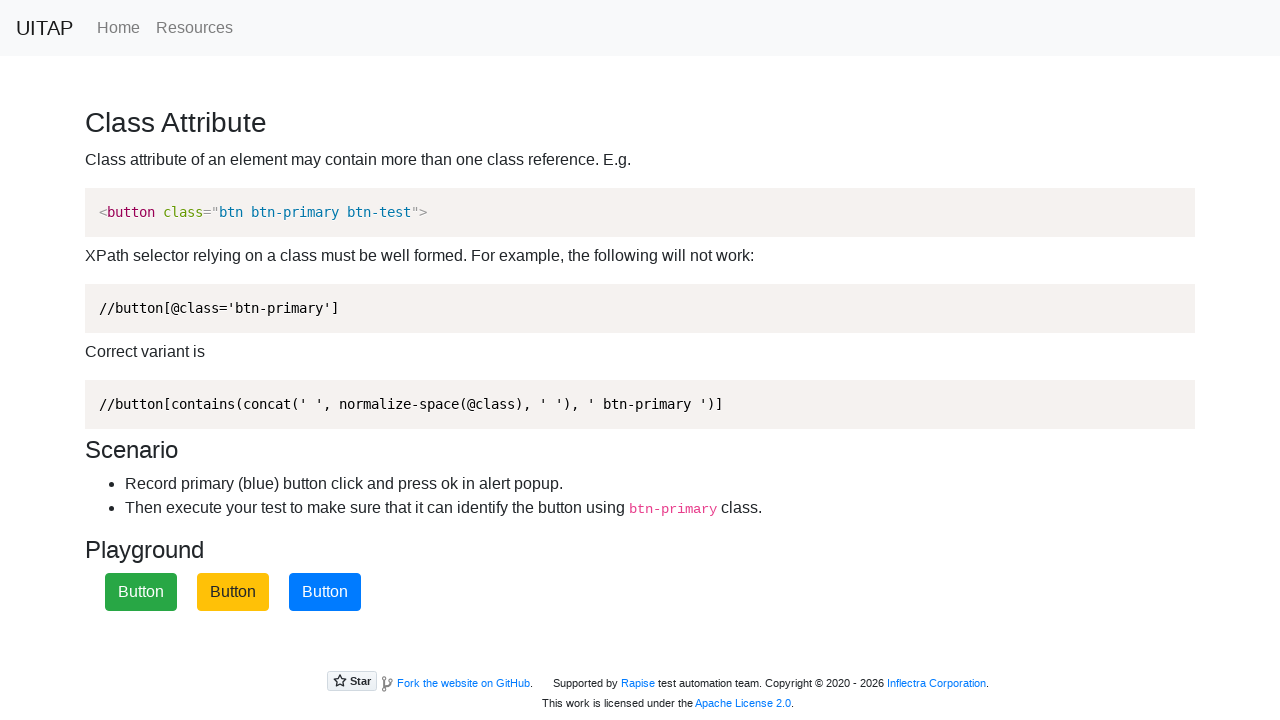

Navigated to UI Testing Playground class attribute challenge page
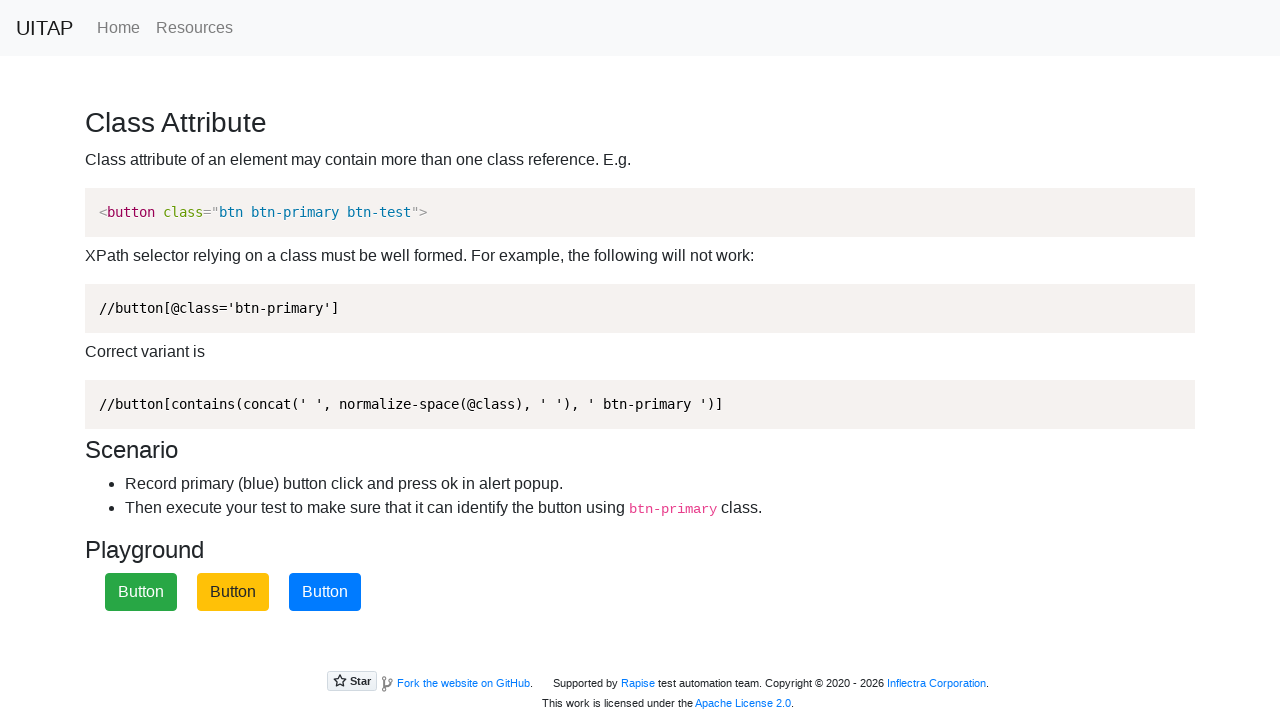

Clicked the blue button with btn-primary class at (325, 592) on .btn-primary
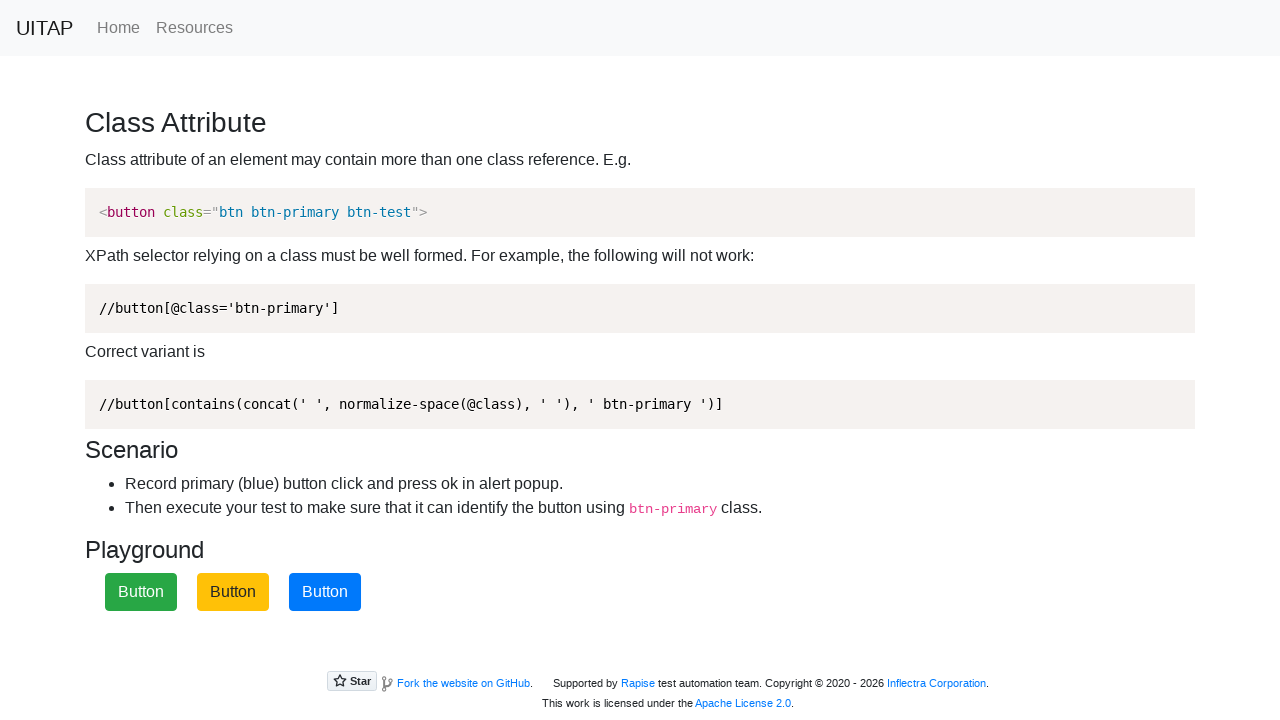

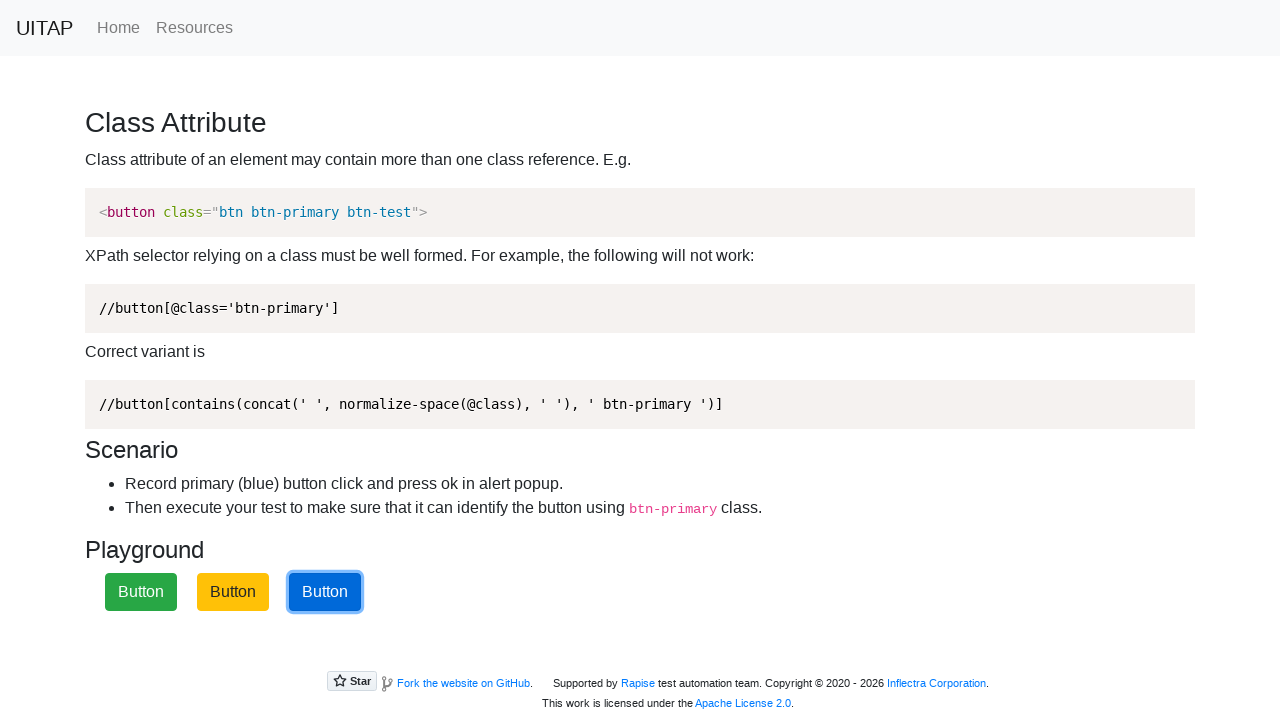